Solves a simple math problem by reading two numbers from the page, calculating their sum, and selecting the answer from a dropdown menu

Starting URL: http://suninjuly.github.io/selects1.html

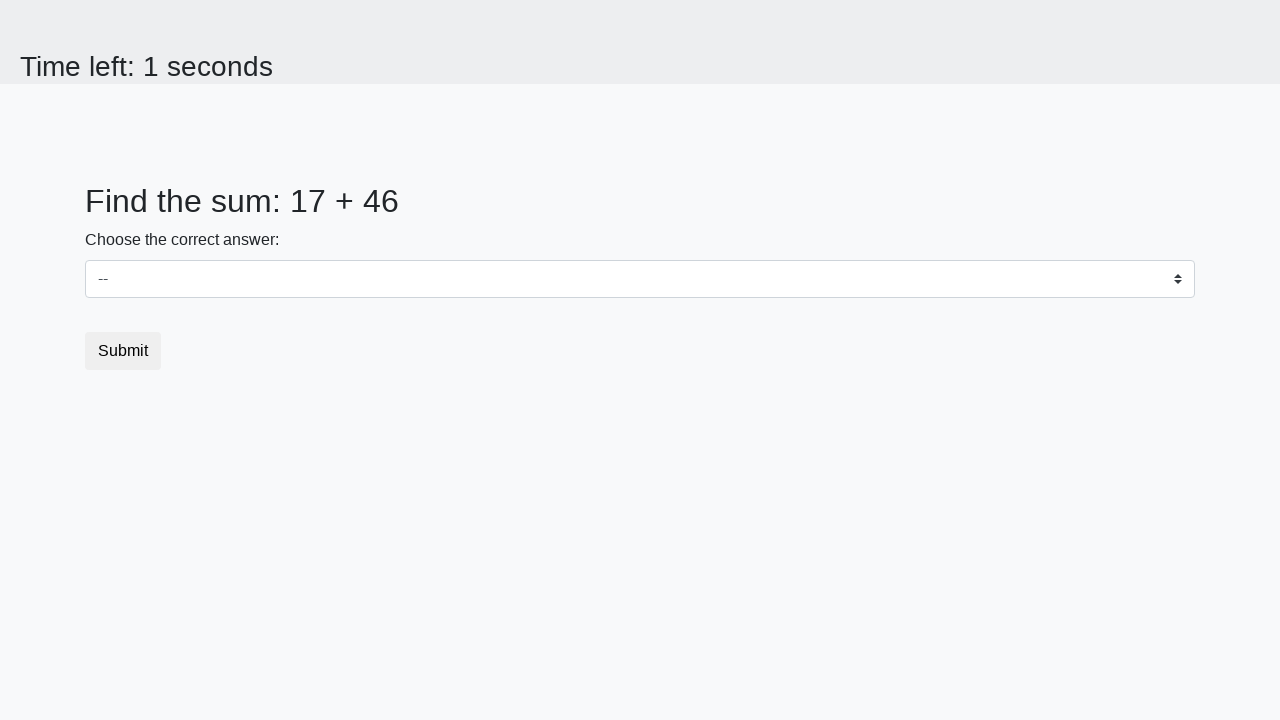

Read first number from the page
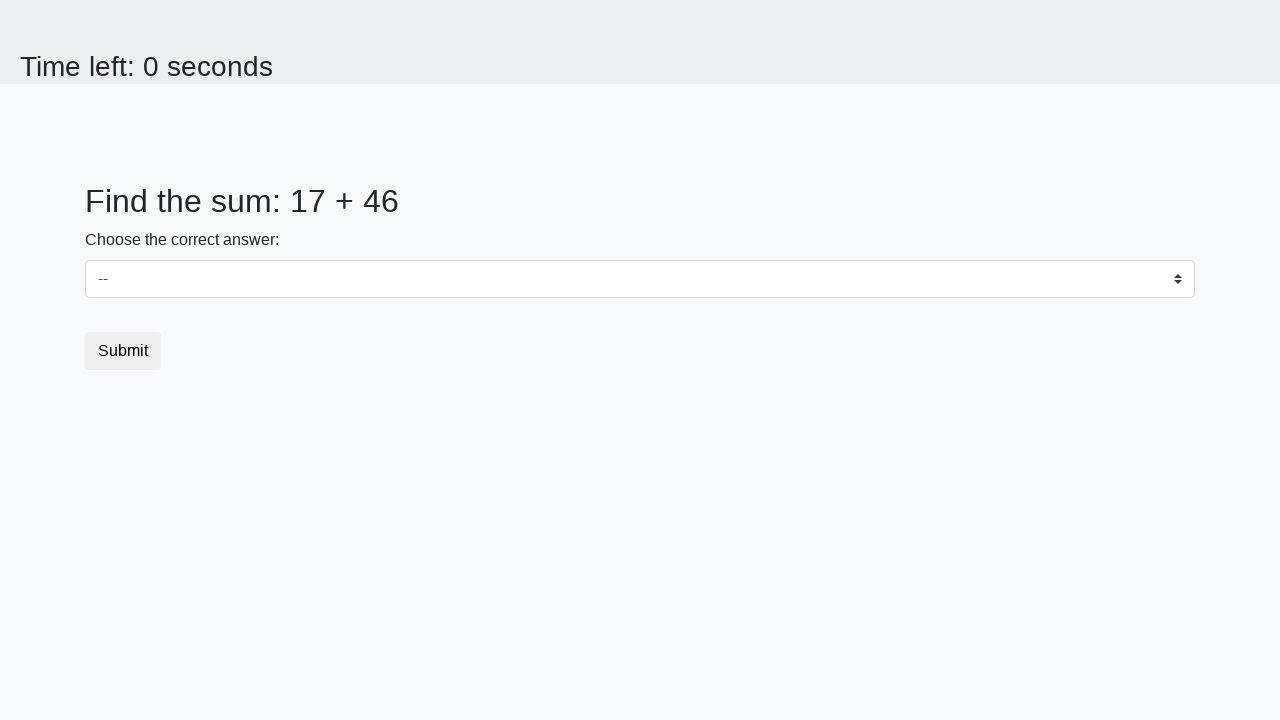

Read second number from the page
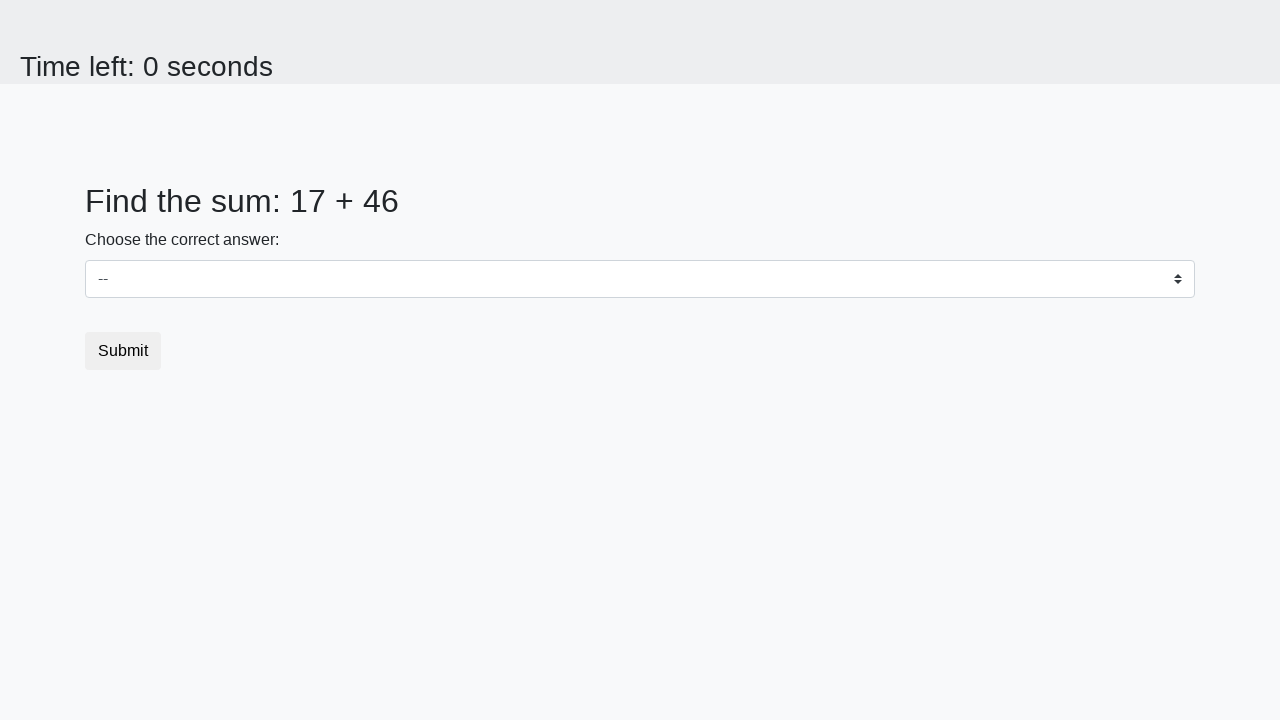

Calculated sum: 17 + 46 = 63
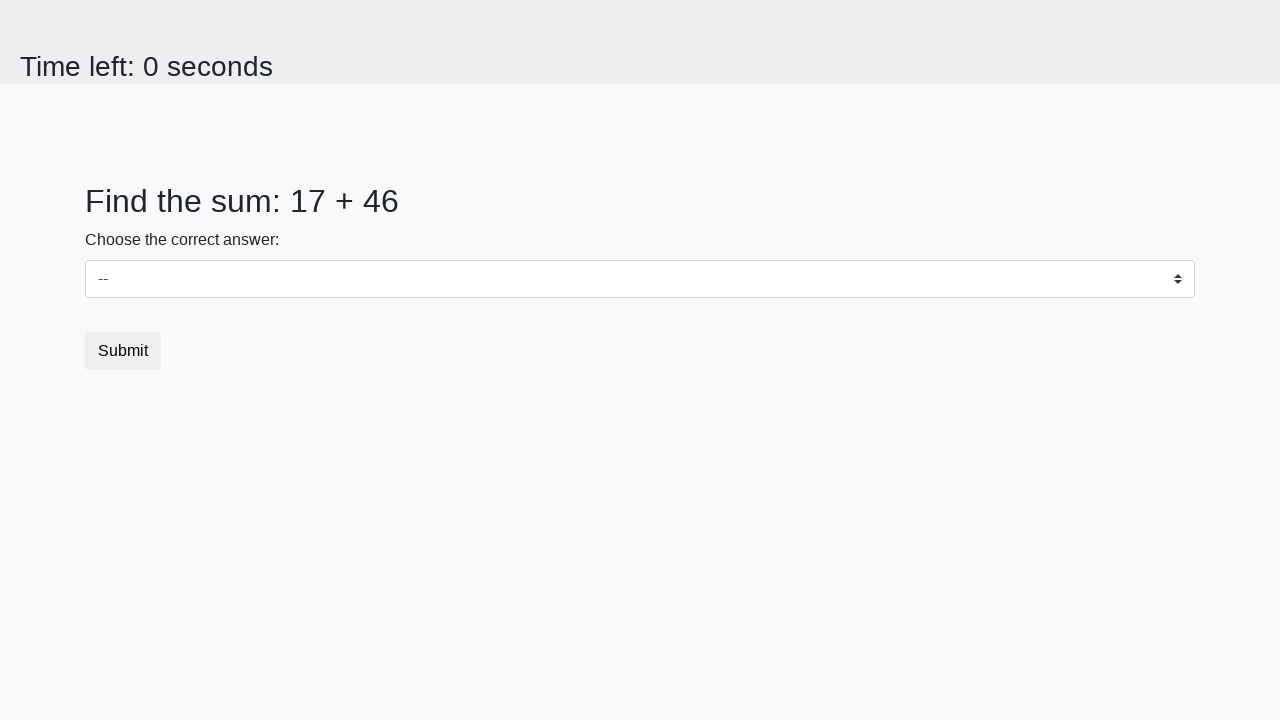

Selected answer '63' from dropdown on select
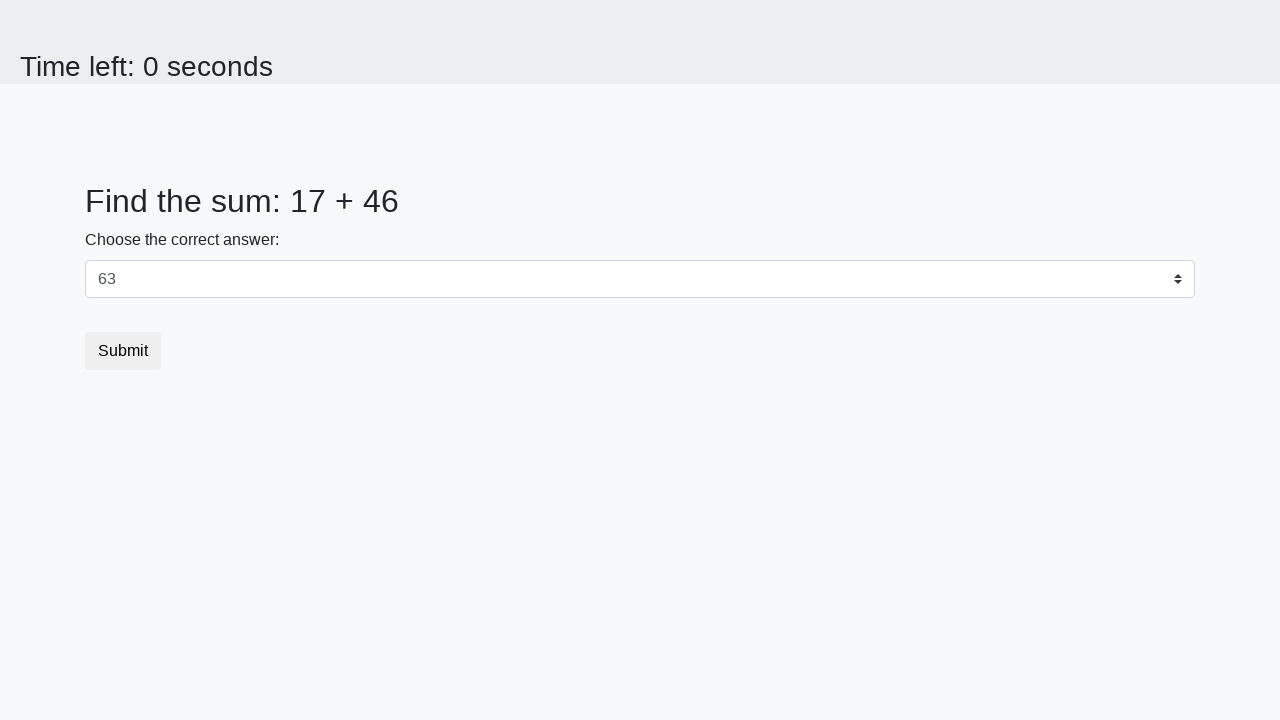

Clicked submit button at (123, 351) on button.btn
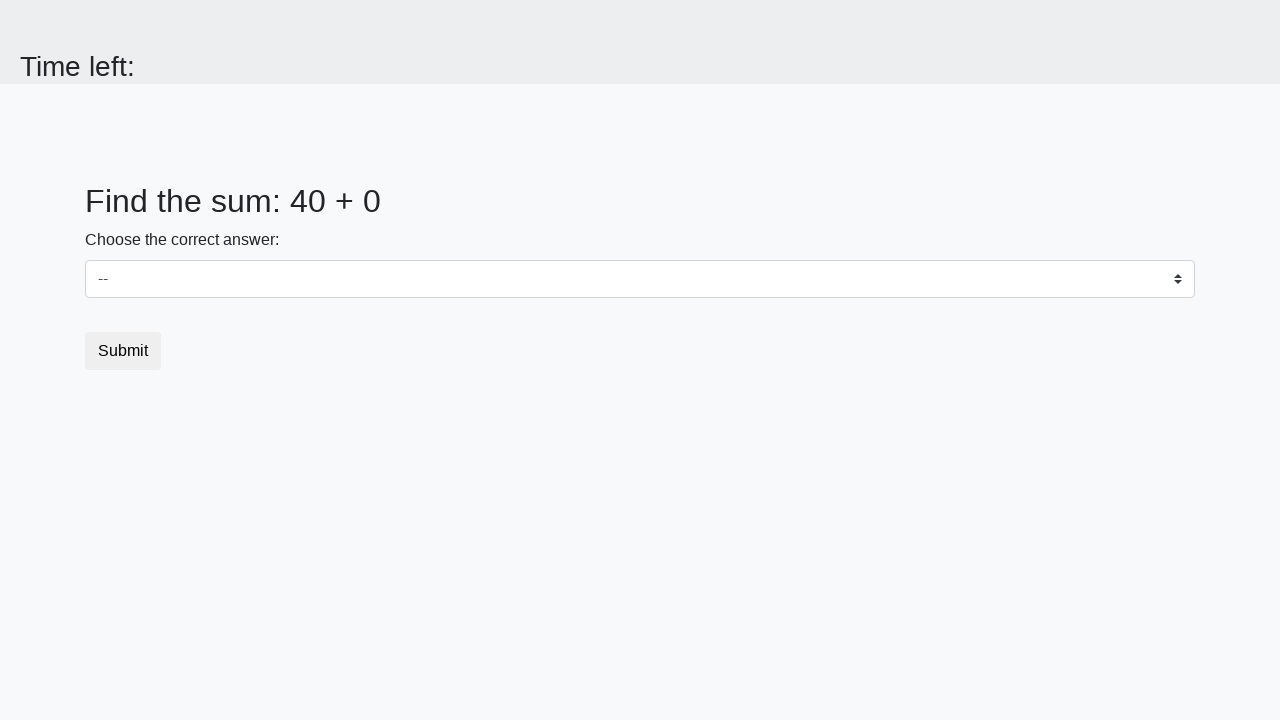

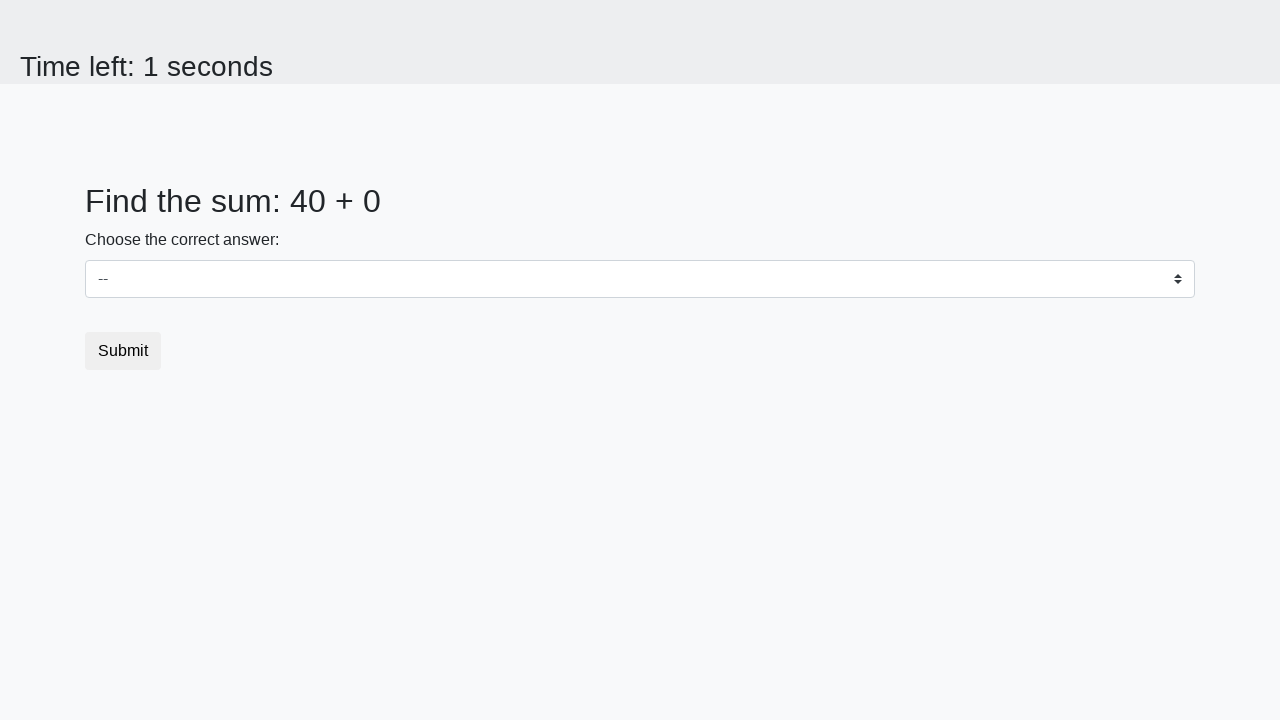